Tests filling out a practice form on DemoQA by entering first name, last name, and selecting a date of birth year from a date picker.

Starting URL: https://demoqa.com/automation-practice-form

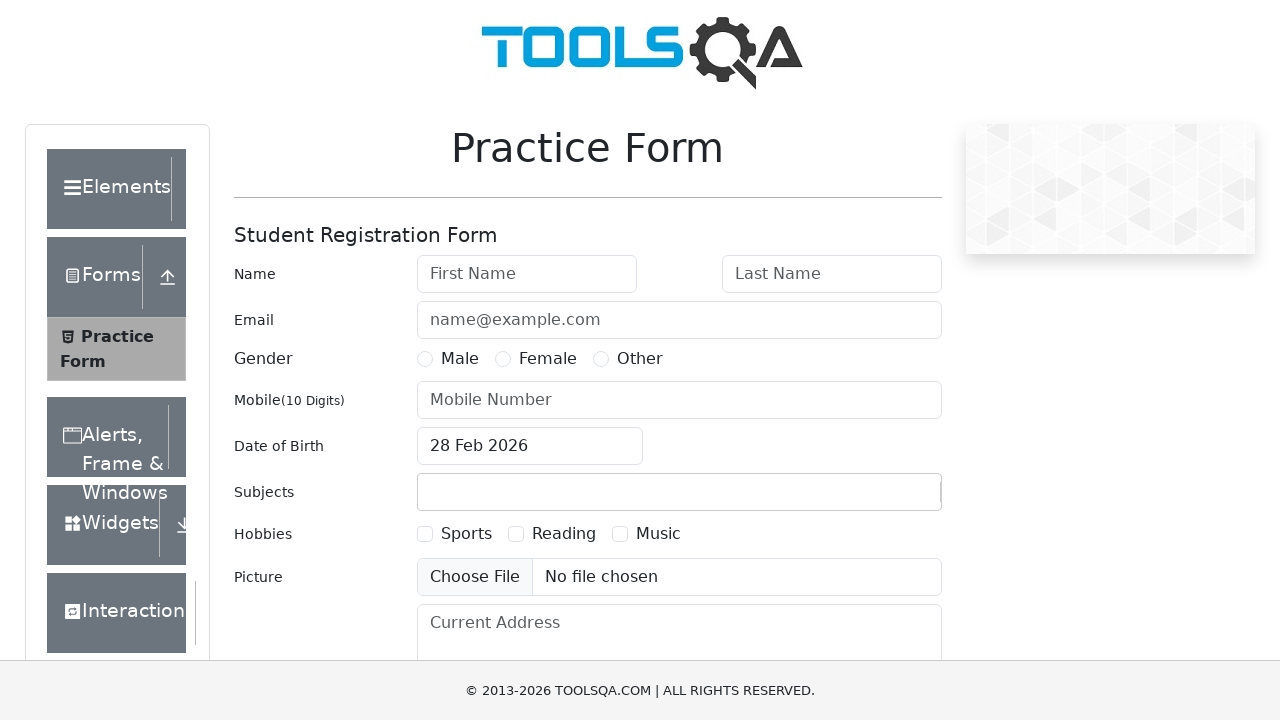

Filled first name field with 'Bhargavi' on #firstName
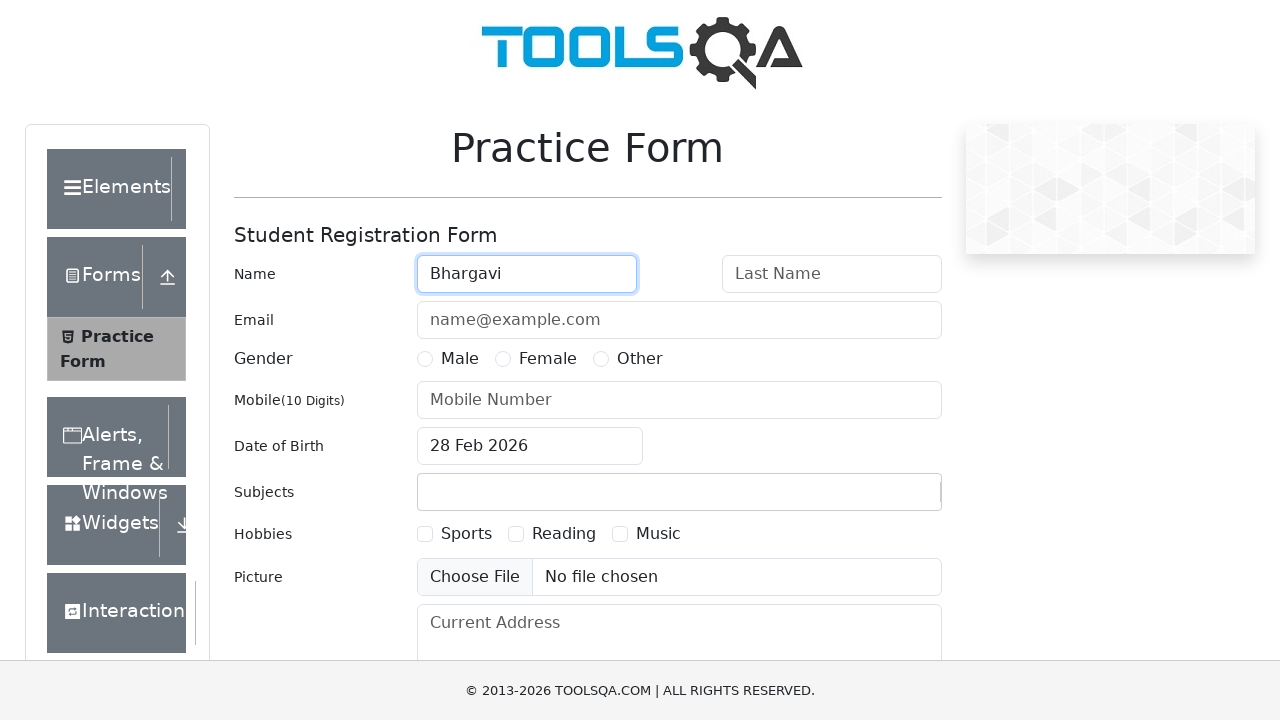

Filled last name field with 'Kallagunta' on #lastName
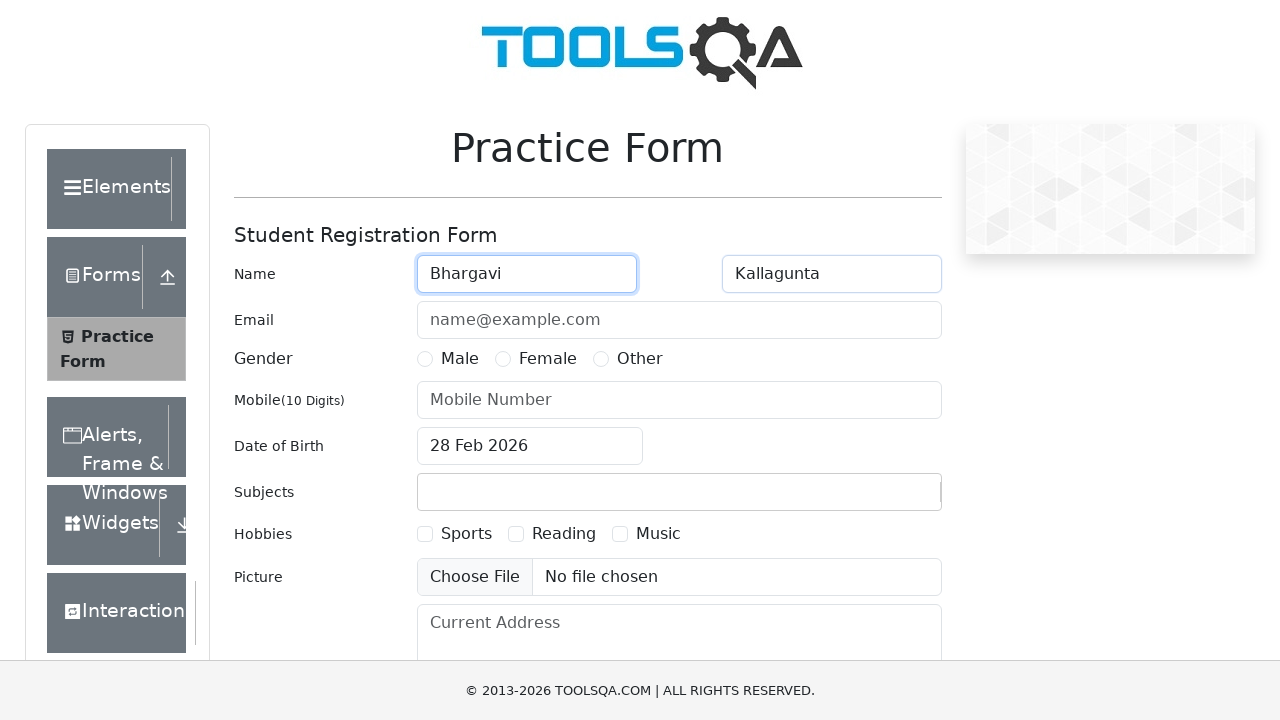

Clicked date of birth input to open date picker at (530, 446) on #dateOfBirthInput
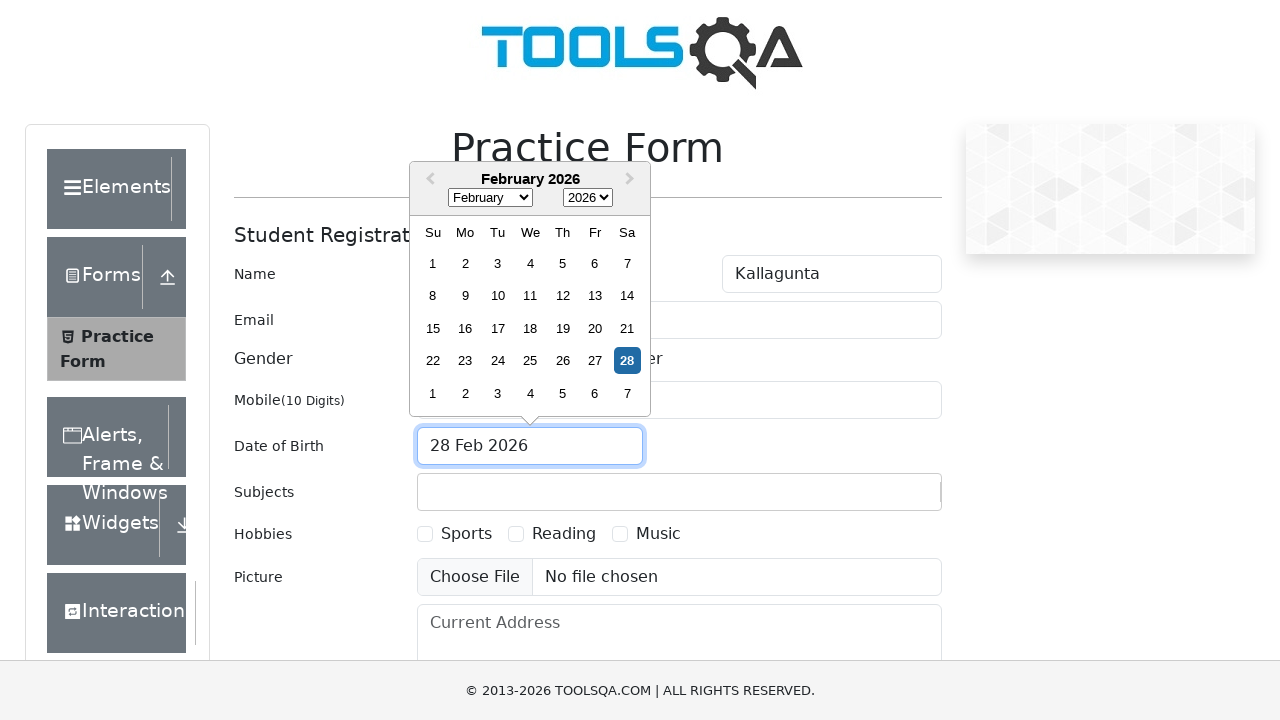

Selected year 2100 from date picker year dropdown on .react-datepicker__year-select
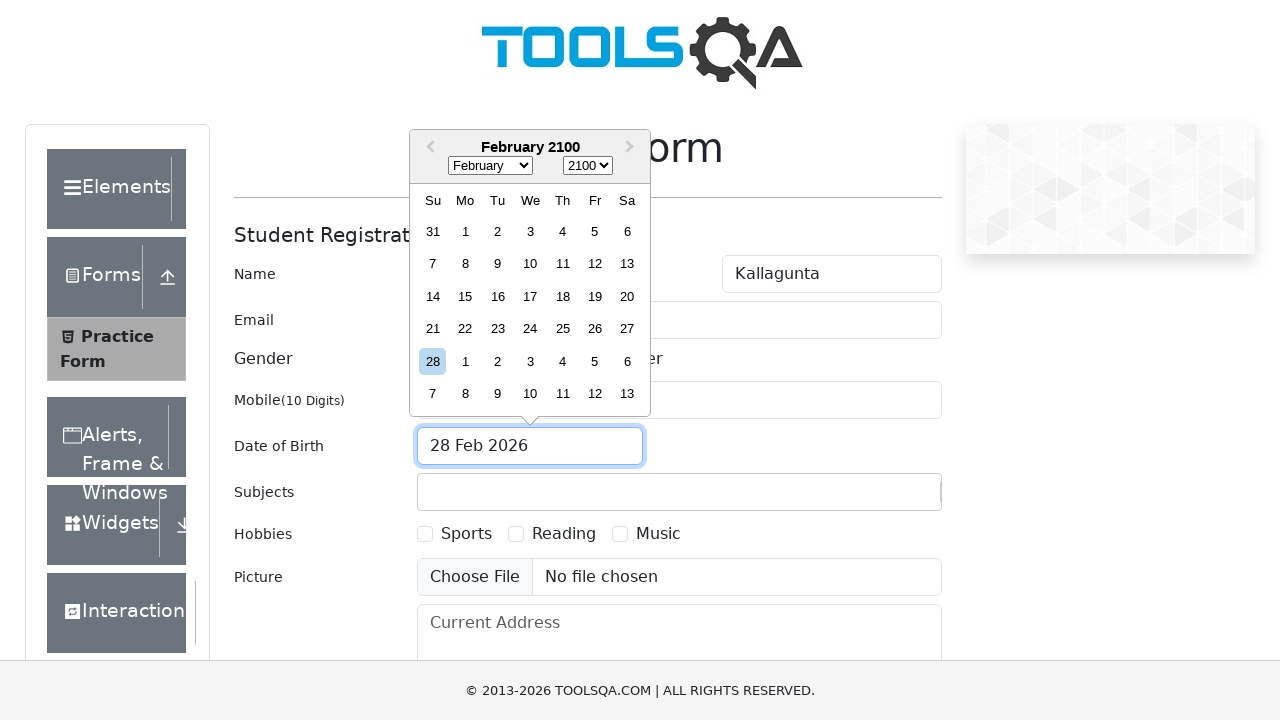

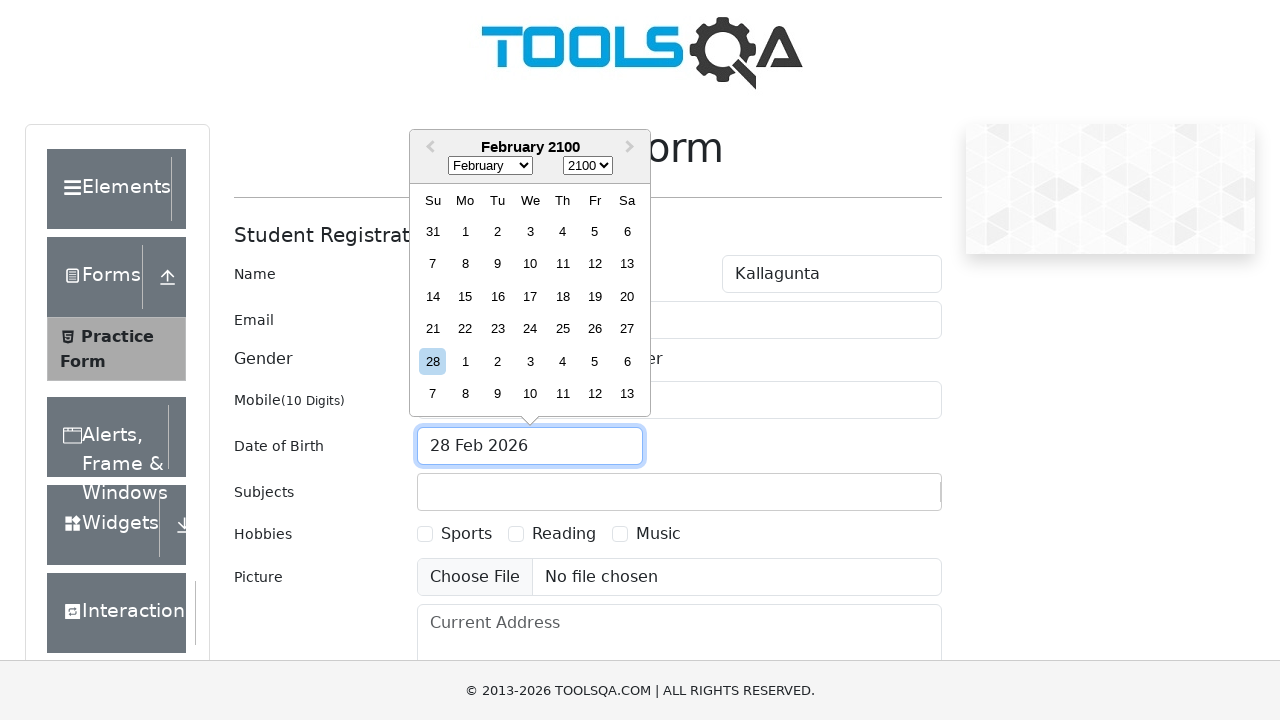